Navigates to W3Schools HTML tables page, scrolls to the example table, and iterates through table rows to find a specific country value

Starting URL: https://www.w3schools.com/html/html_tables.asp

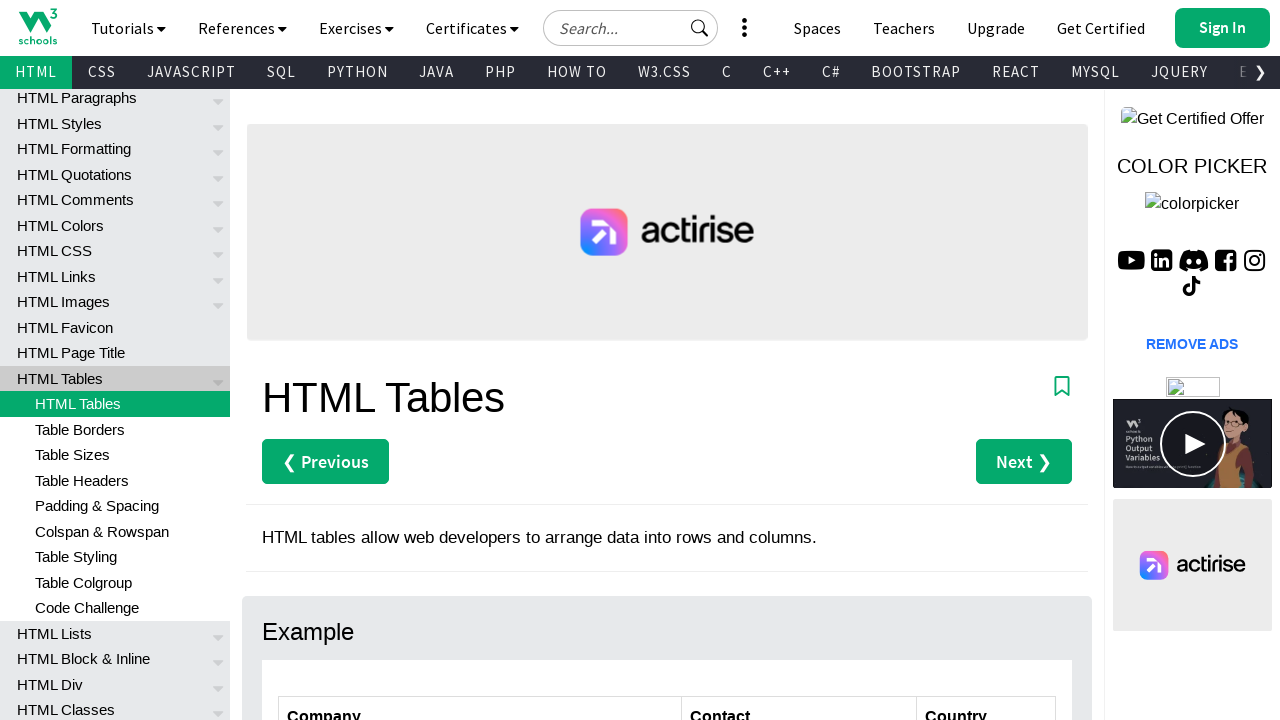

Navigated to W3Schools HTML tables page
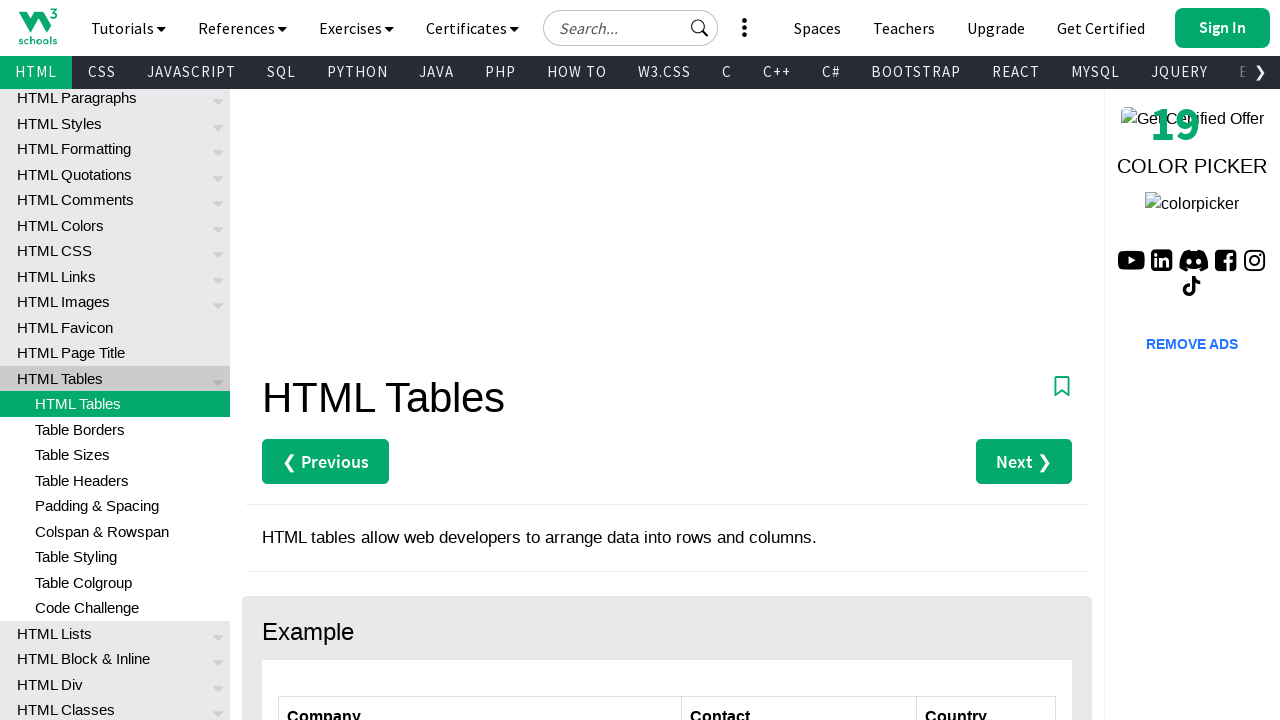

Table section became visible
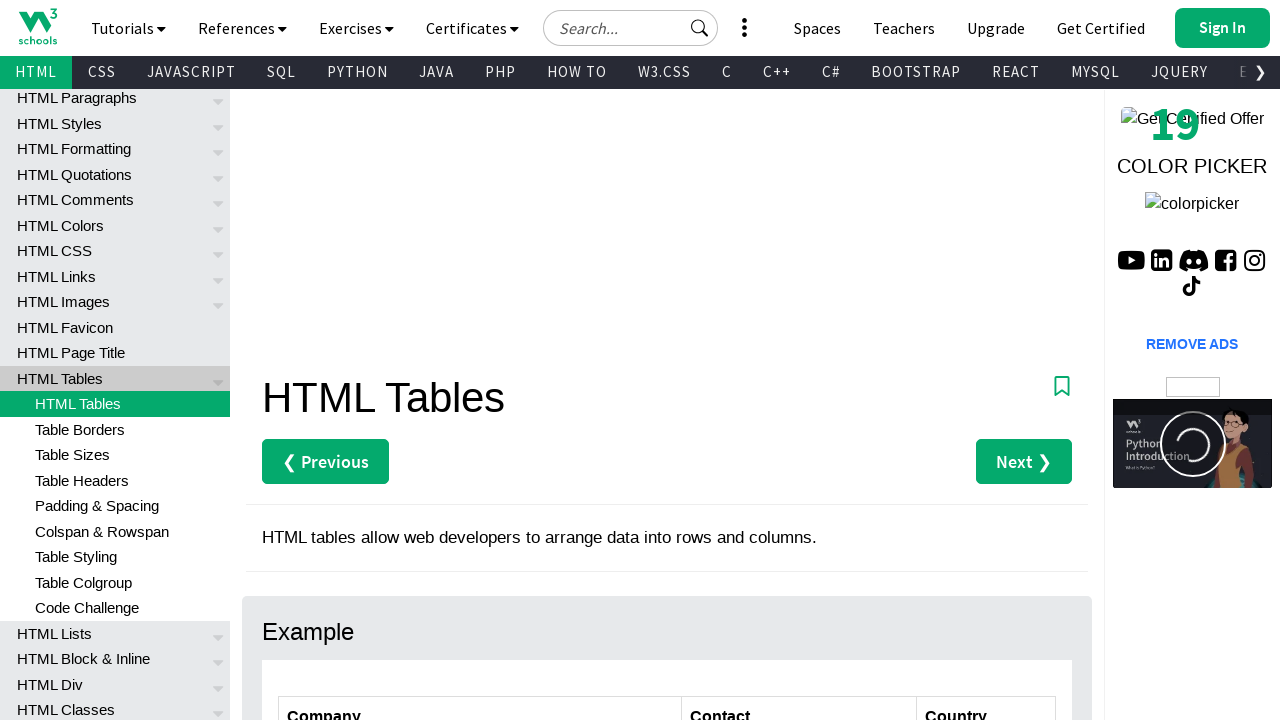

Scrolled to the example table section
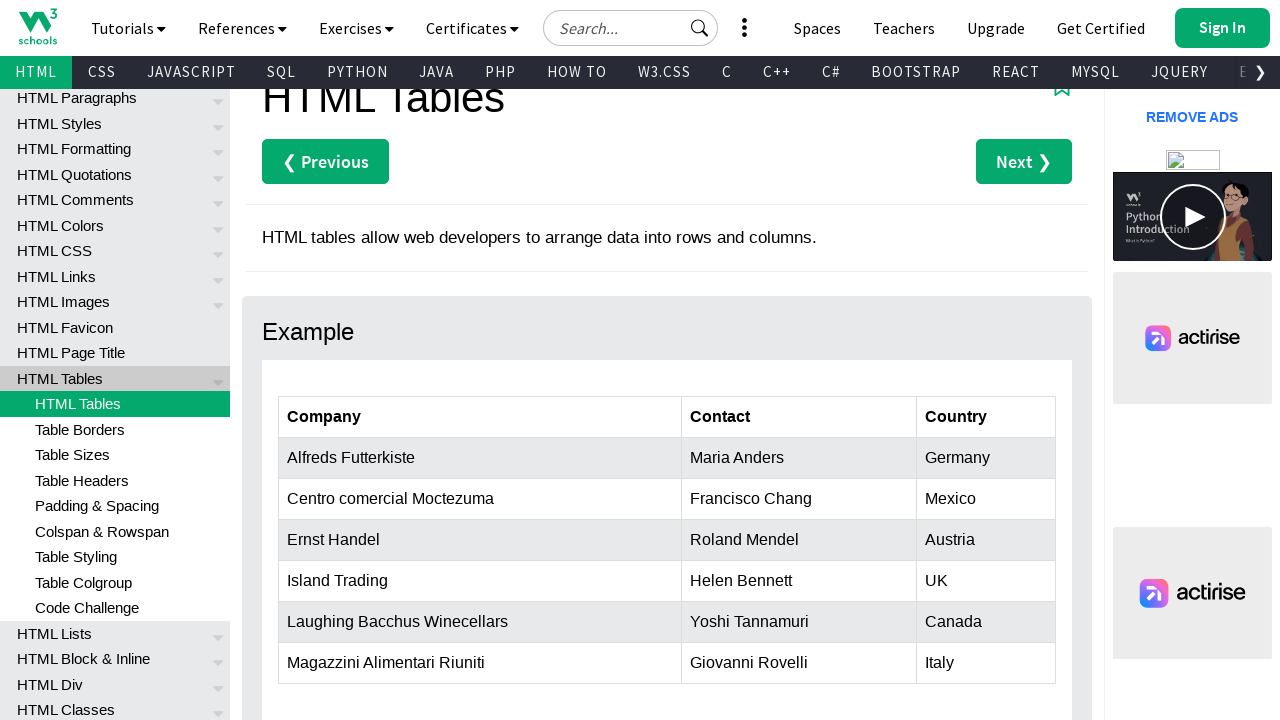

Retrieved country value from table row 2: Germany
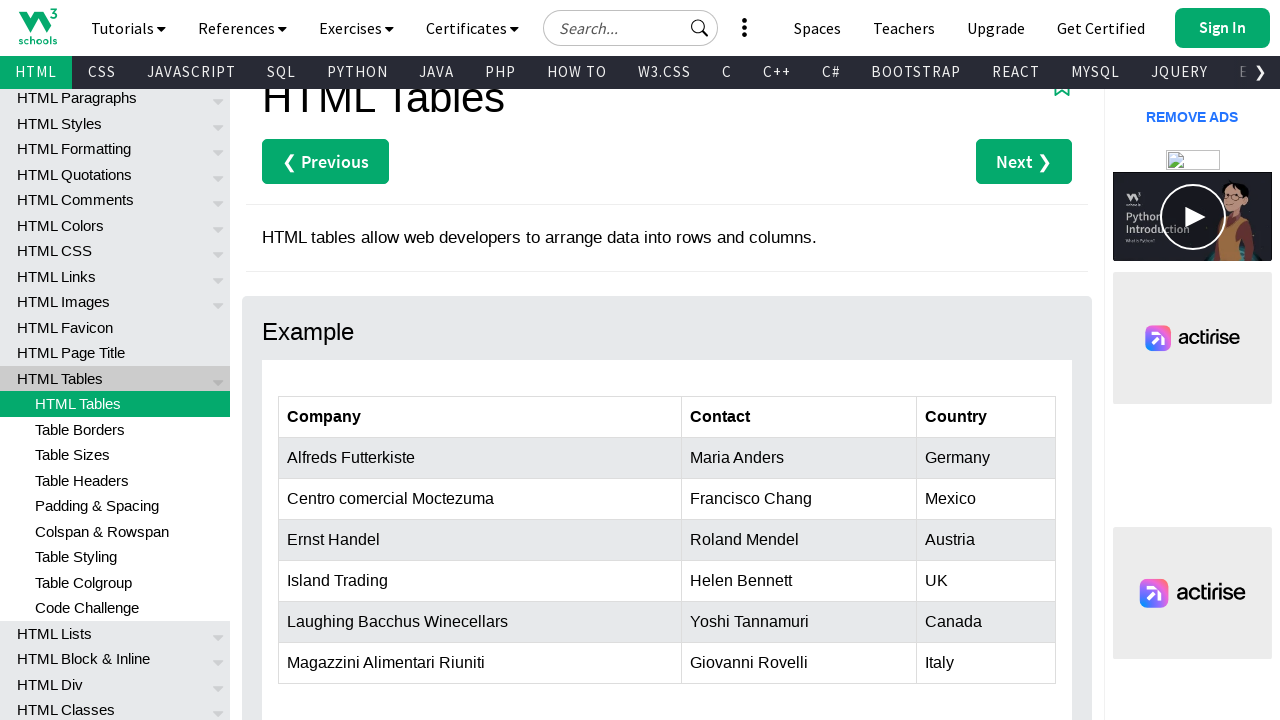

Retrieved country value from table row 3: Mexico
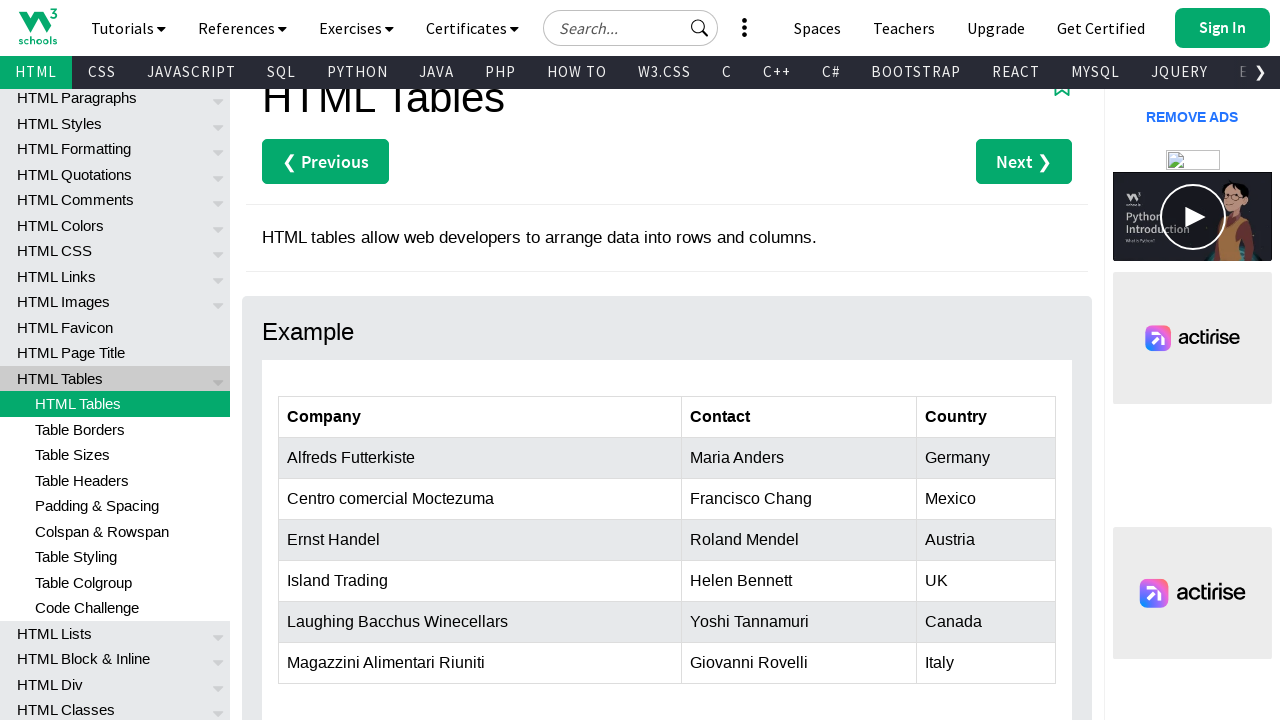

Retrieved country value from table row 4: Austria
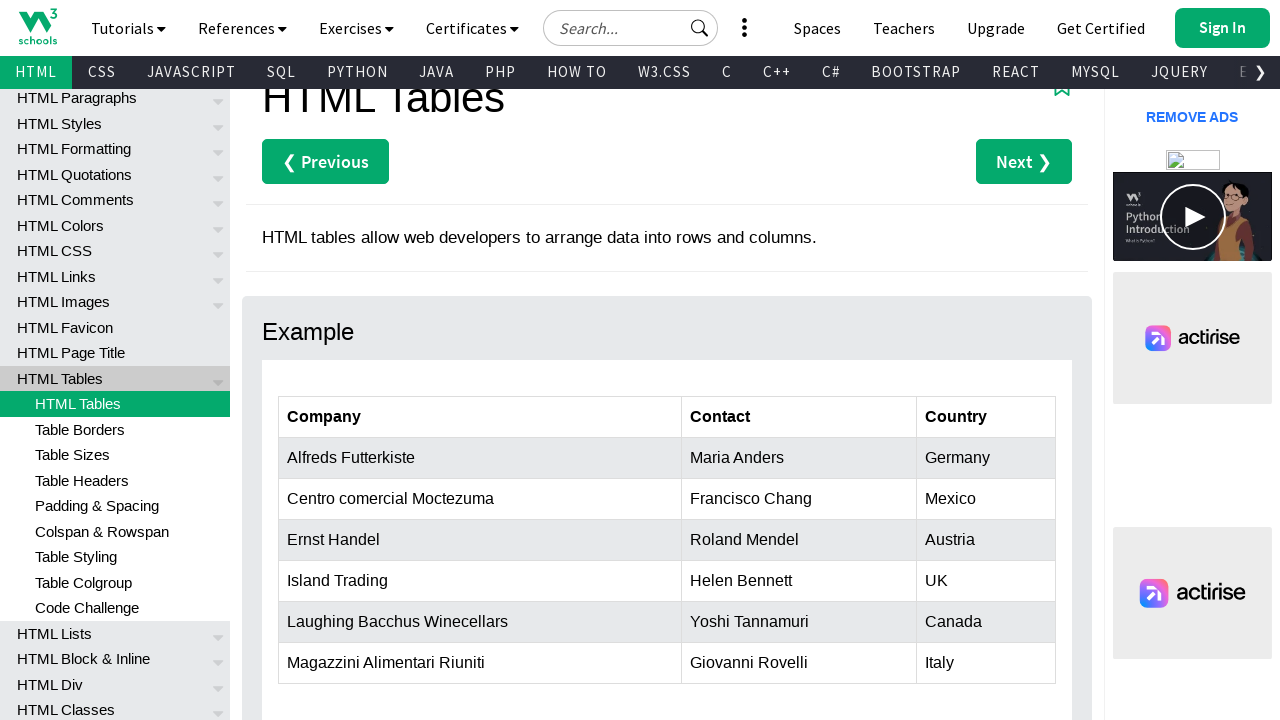

Found Austria in the table
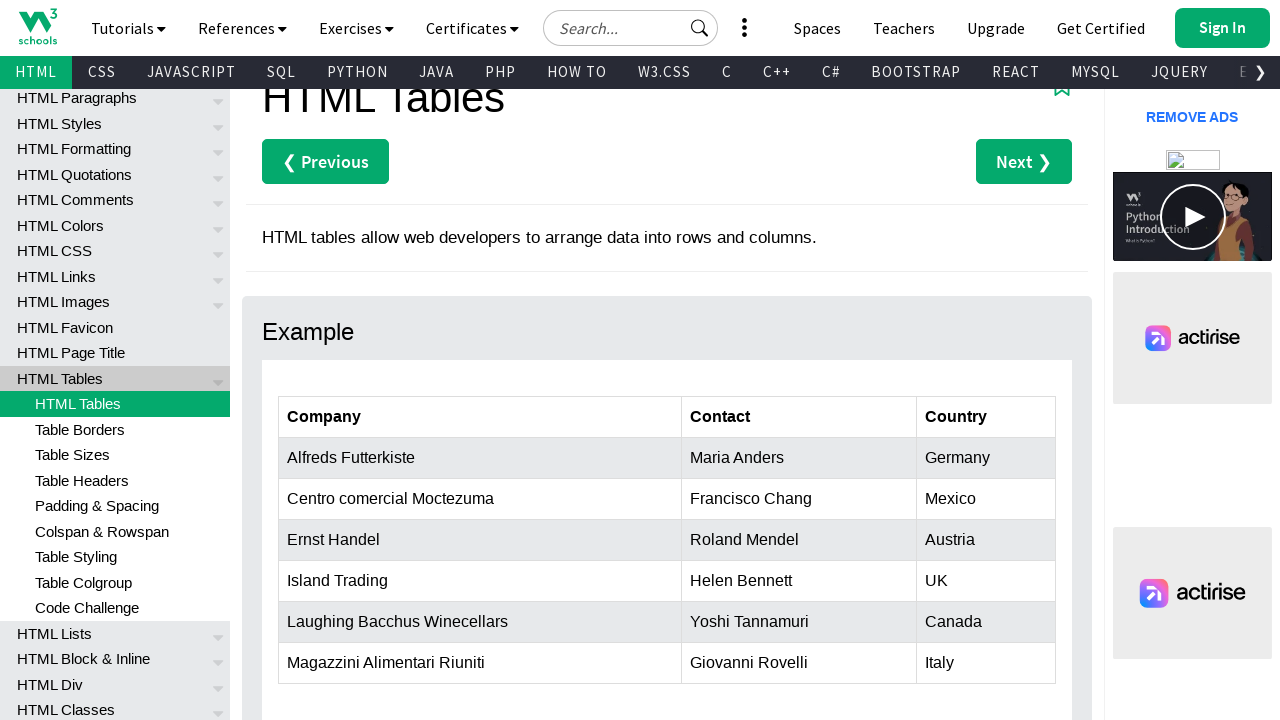

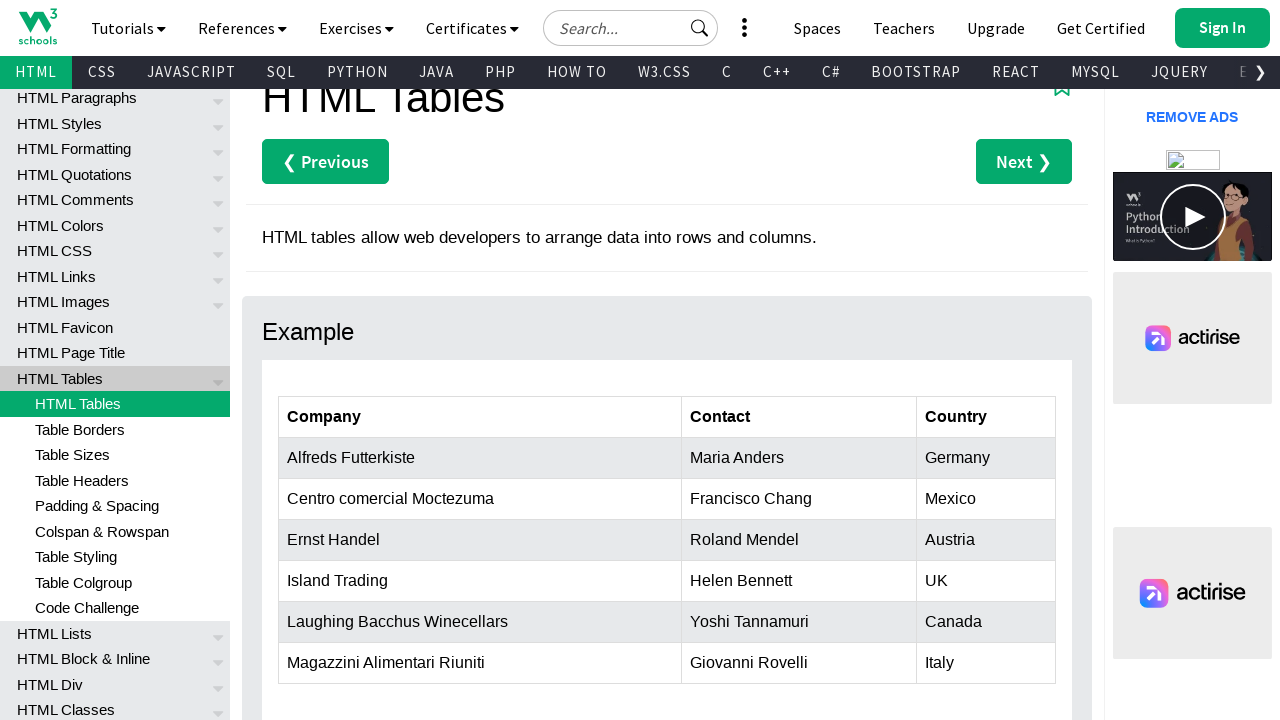